Tests form submission on DemoQA practice form by filling in personal information including name, email, gender, mobile number, date of birth, subjects, hobbies, address, state and city

Starting URL: https://demoqa.com/automation-practice-form

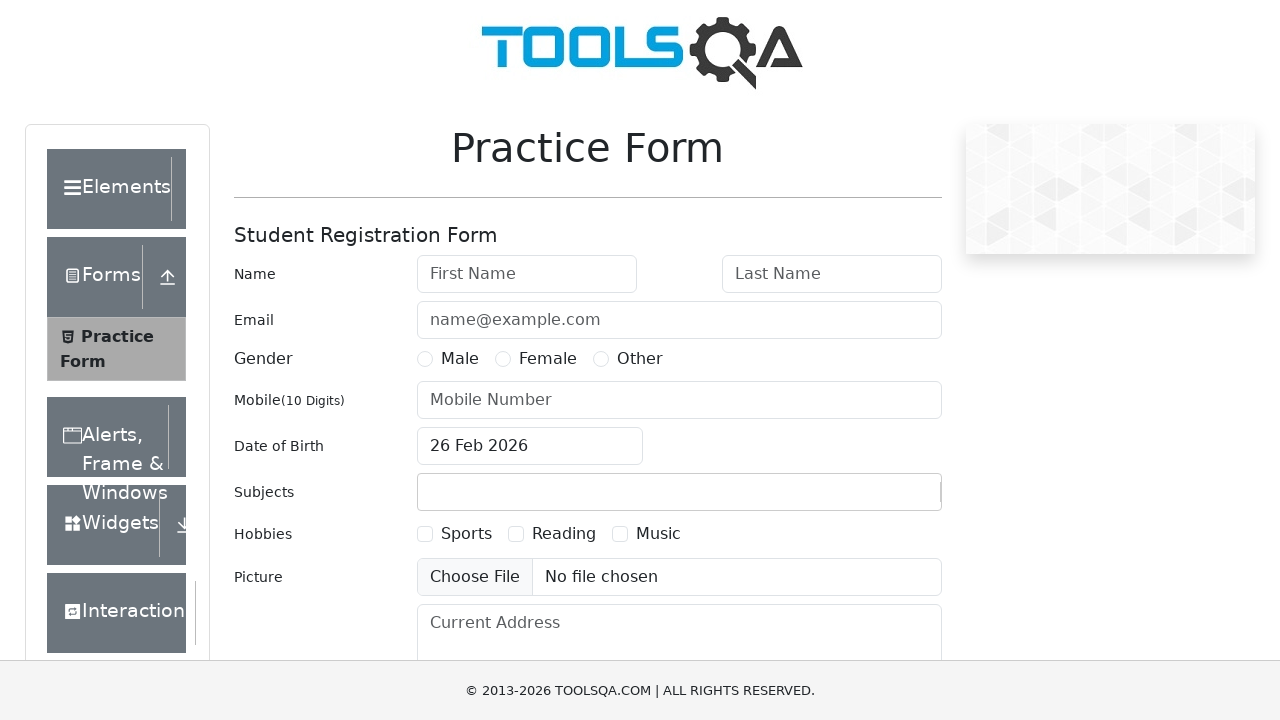

Filled first name field with 'John' on #firstName
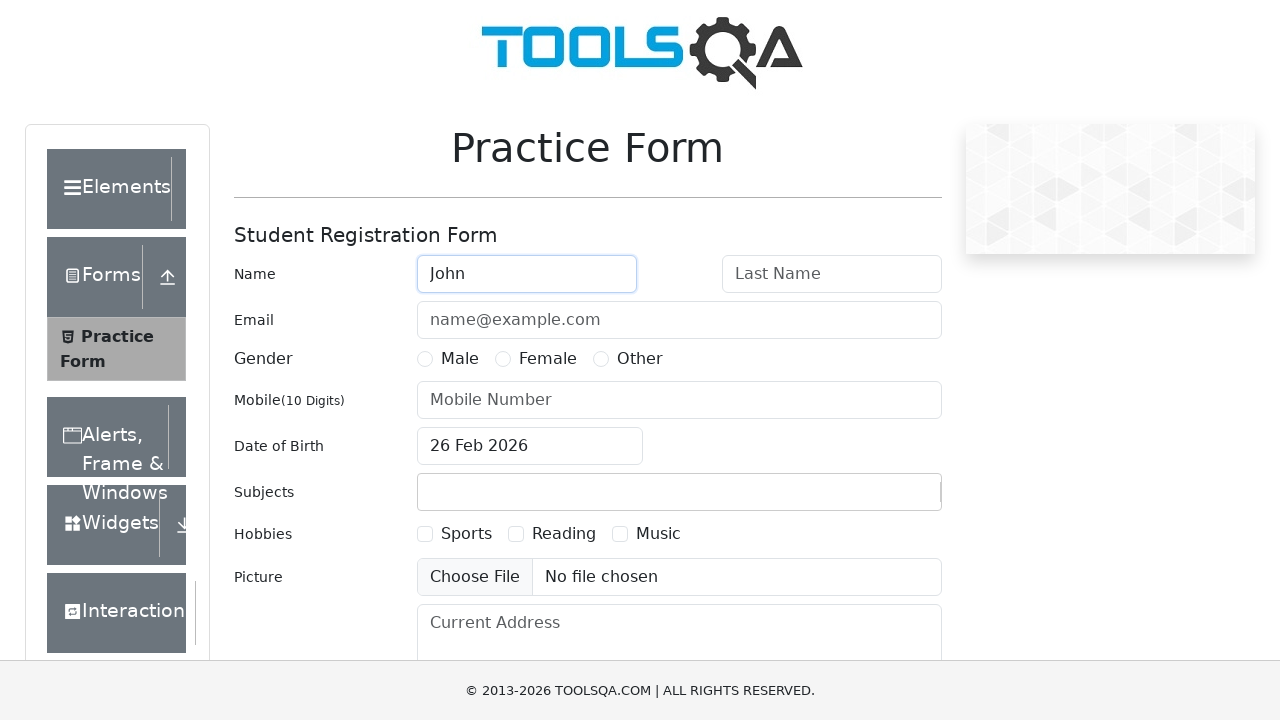

Filled last name field with 'Smith' on #lastName
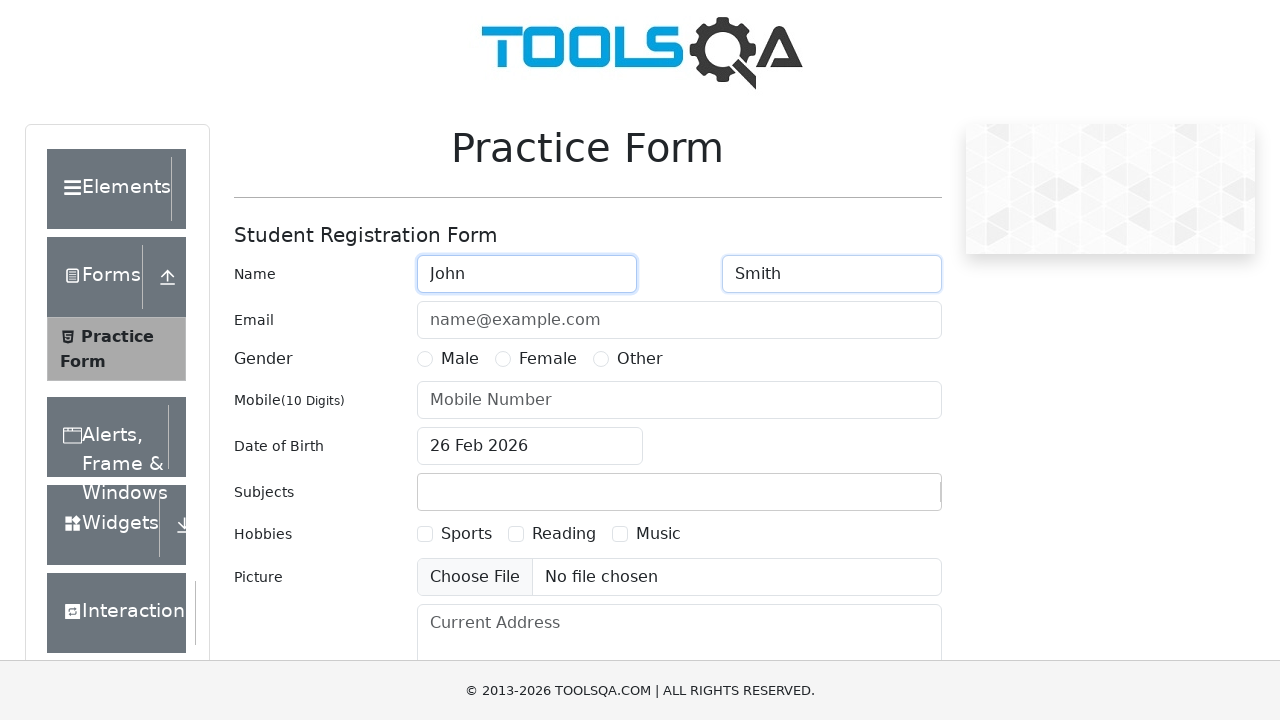

Filled email field with 'johnsmith@example.com' on #userEmail
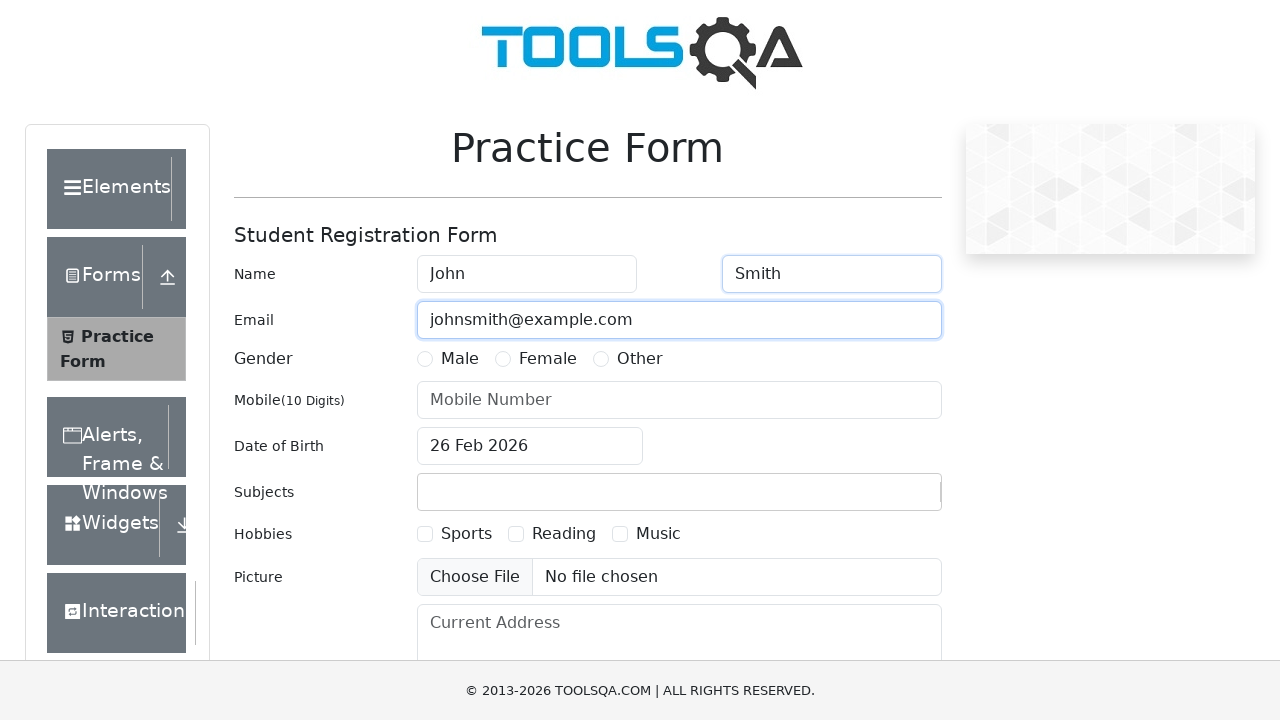

Selected a random gender option at (548, 359) on [for^="gender"] >> nth=1
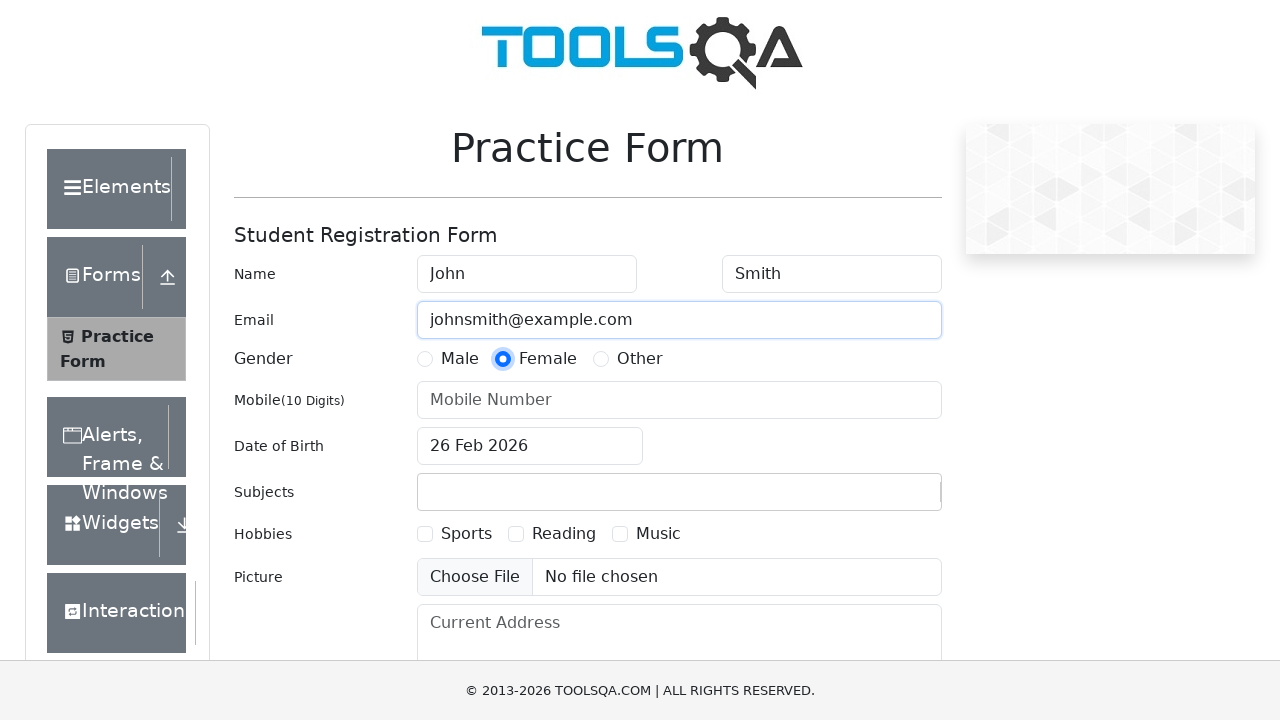

Filled mobile number field with '9876543210' on #userNumber
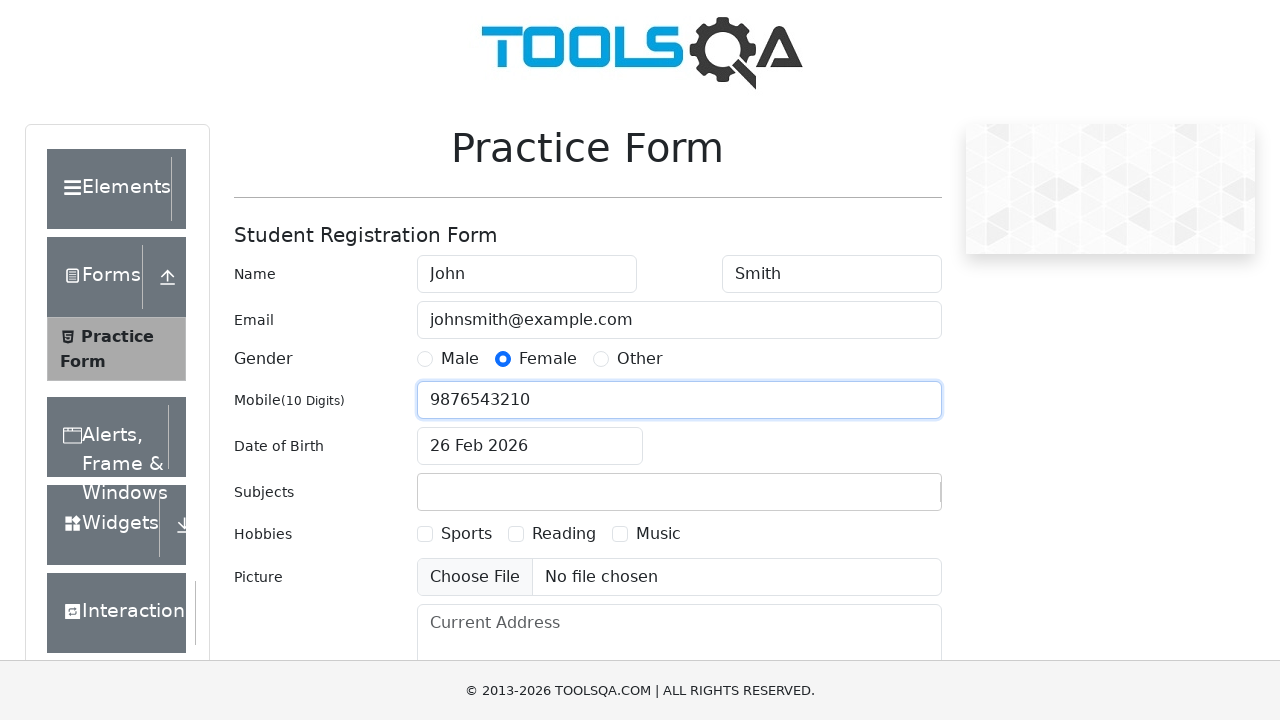

Filled date of birth field with '11 Sep 1998' on #dateOfBirthInput
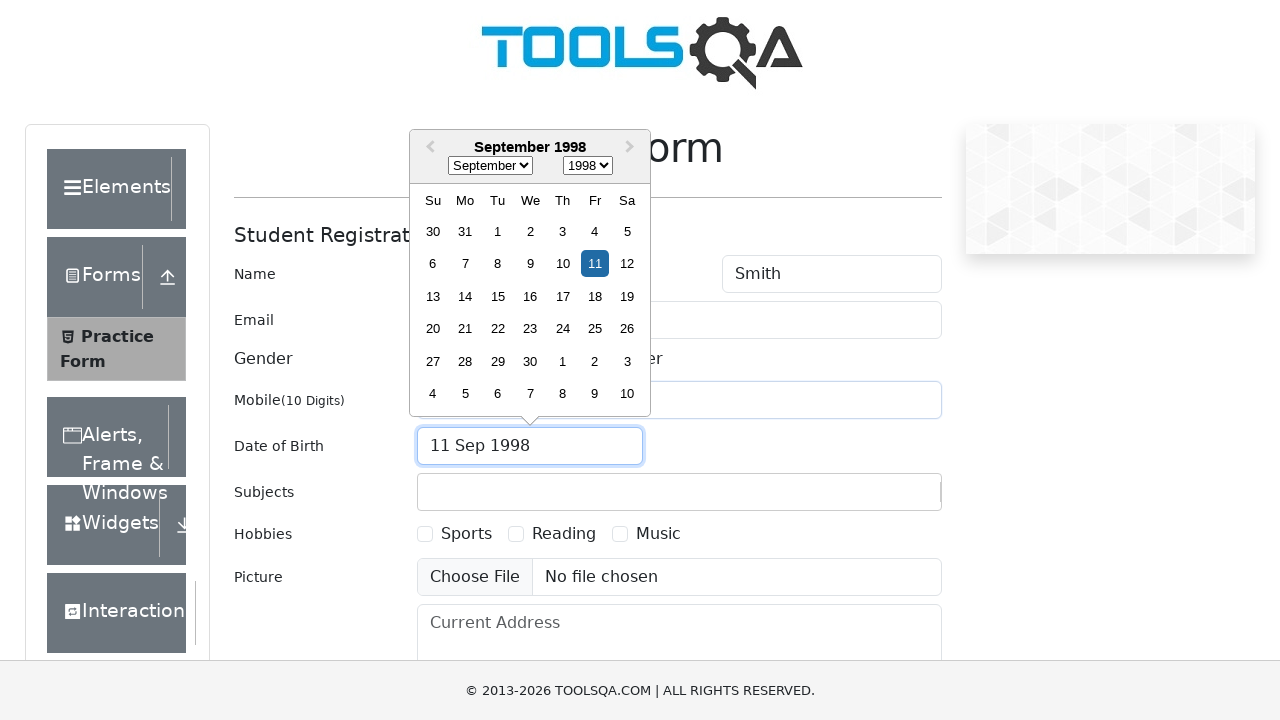

Pressed Enter to confirm date of birth
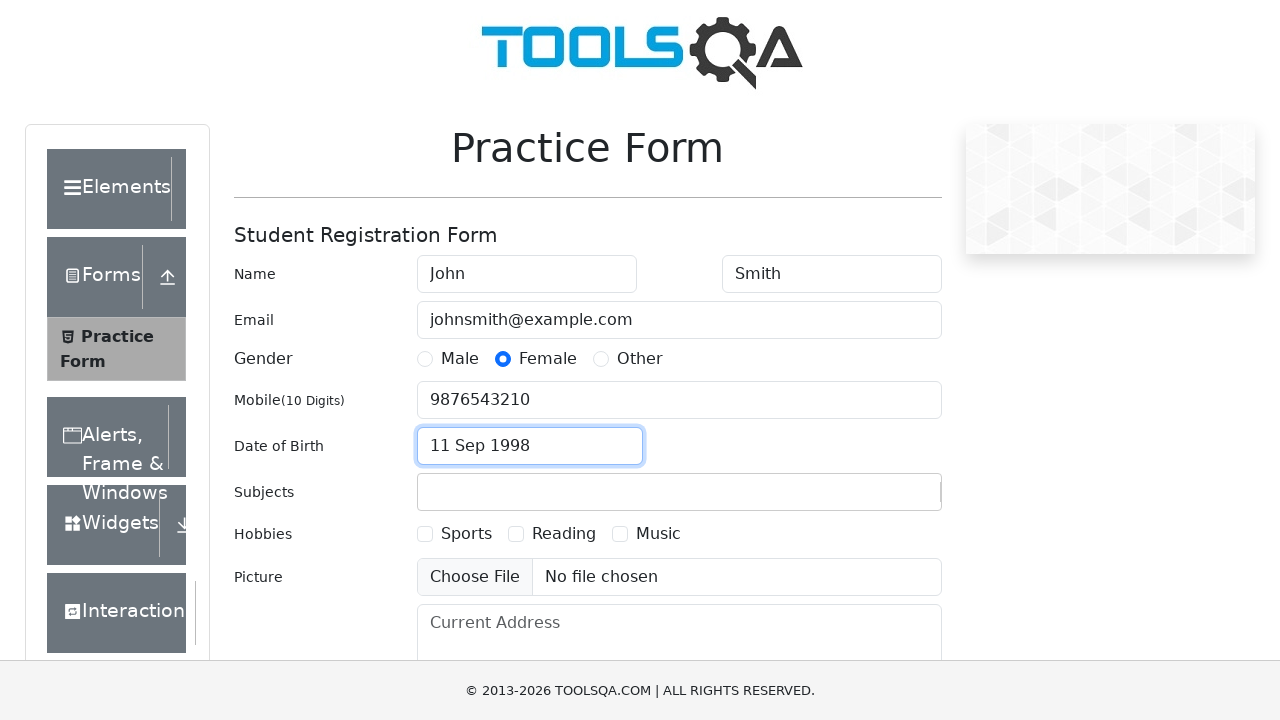

Filled subjects field with 'Maths' on #subjectsInput
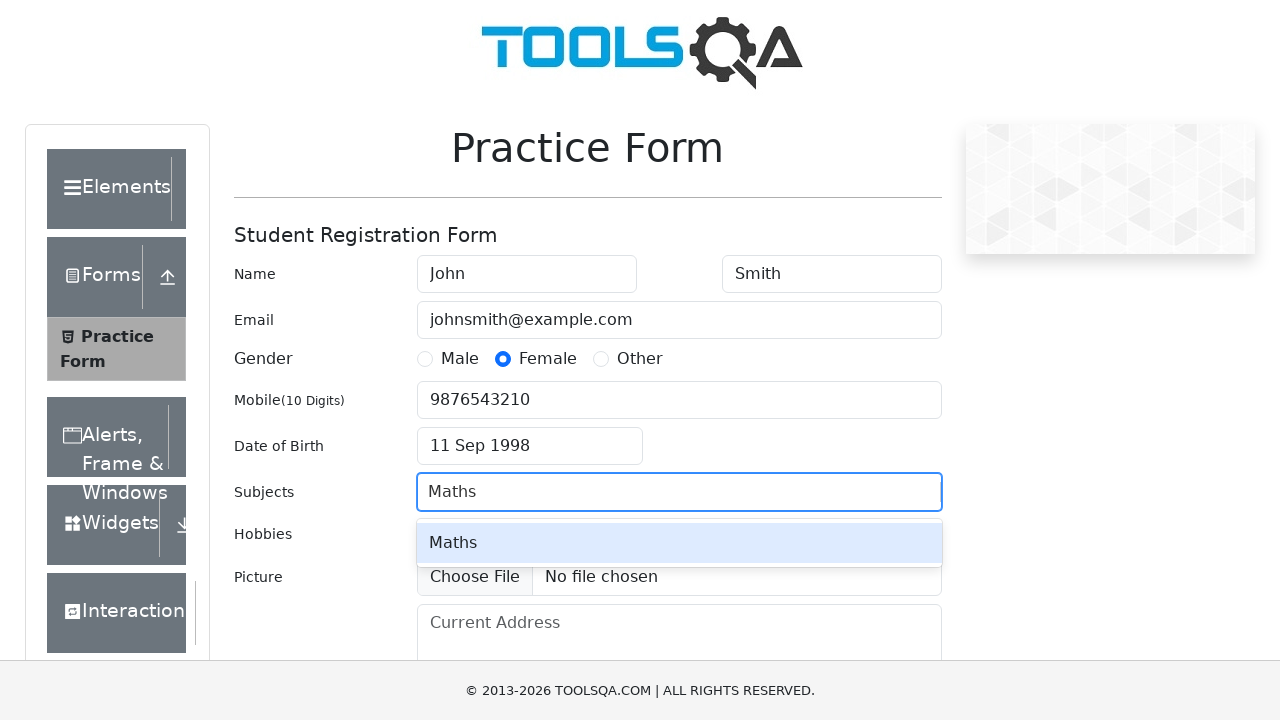

Pressed Enter to confirm subject
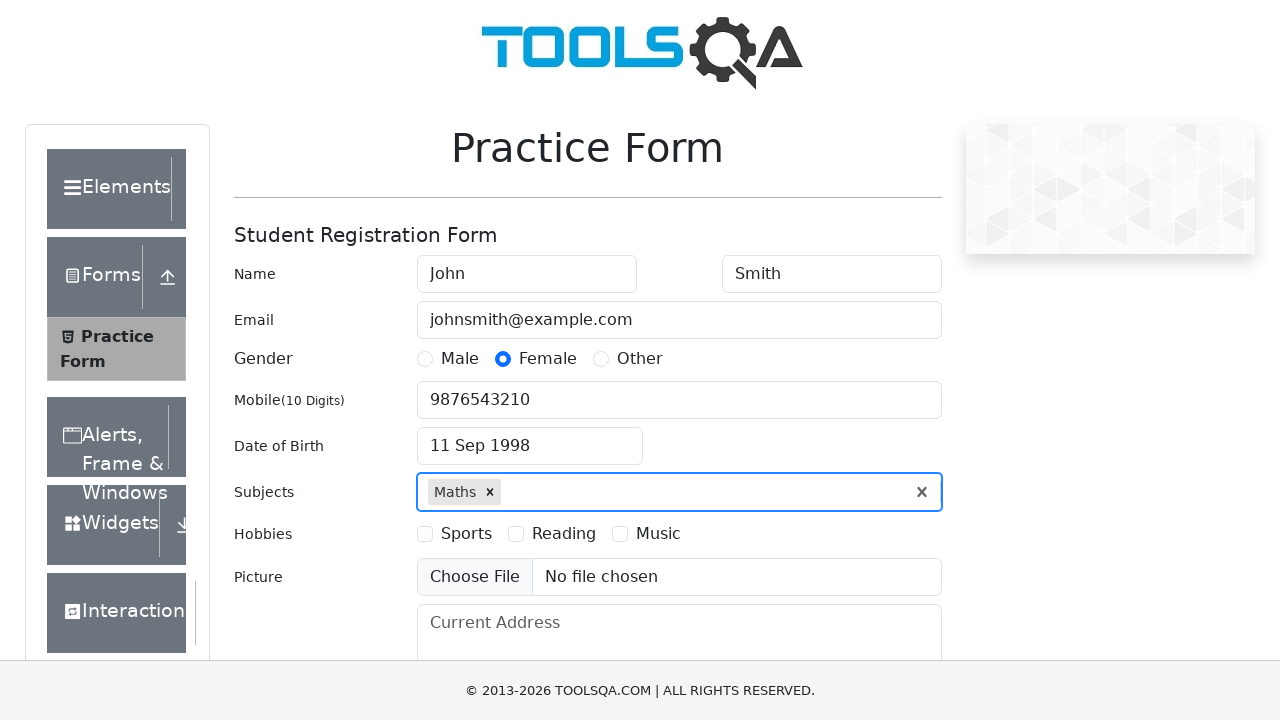

Selected a random hobby option at (466, 534) on [for^="hobbies"] >> nth=0
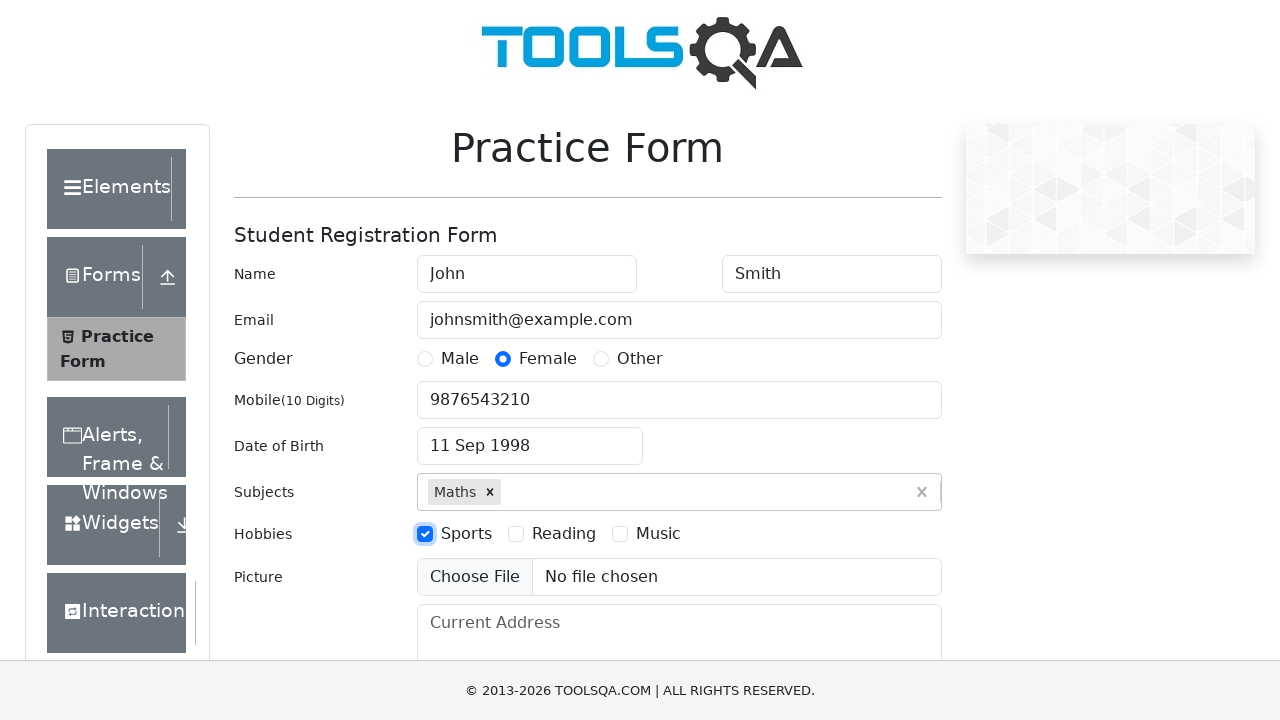

Filled address field with '123 Main Street, Apartment 4B, New York, NY 10001' on #currentAddress
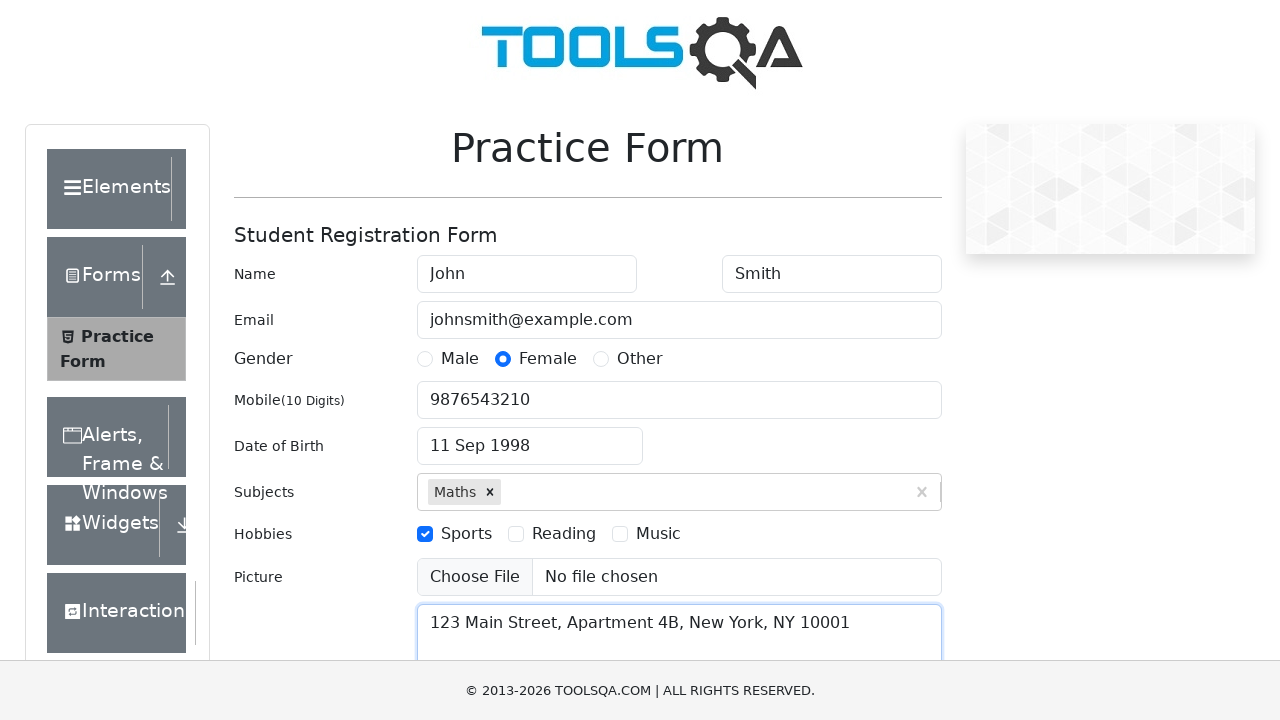

Filled state field with 'NCR' on #state input
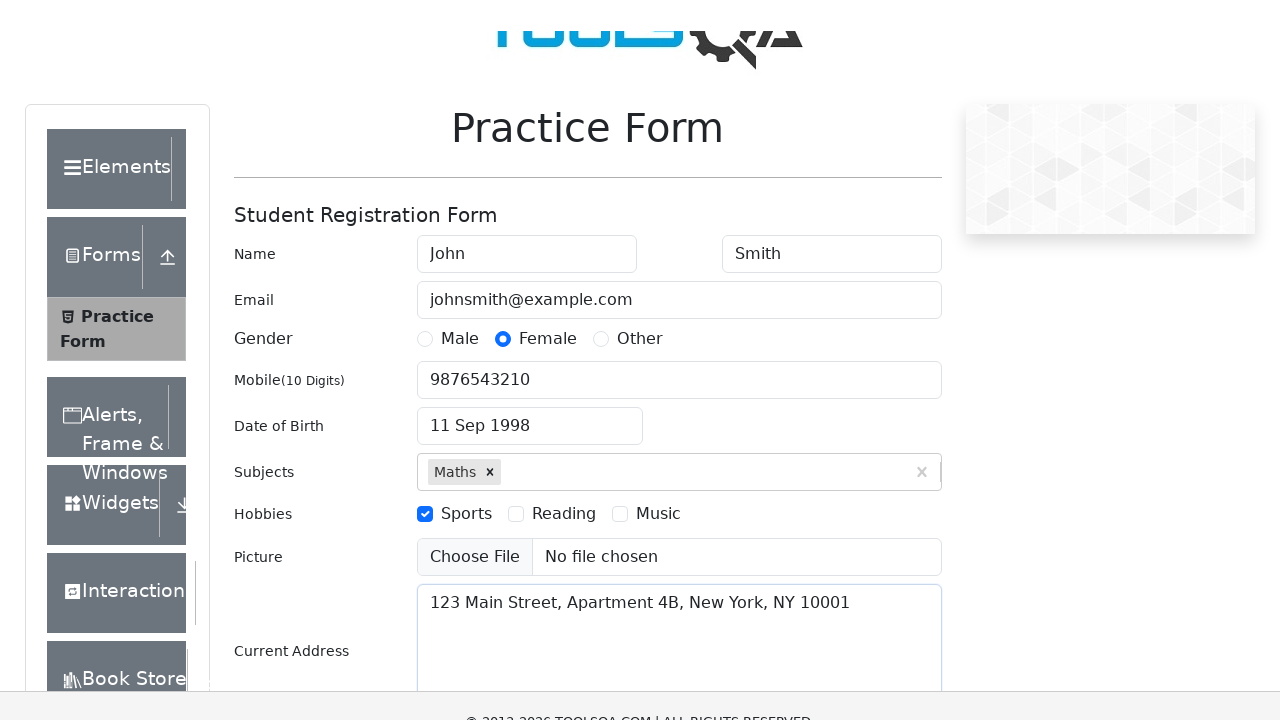

Pressed Enter to confirm state selection
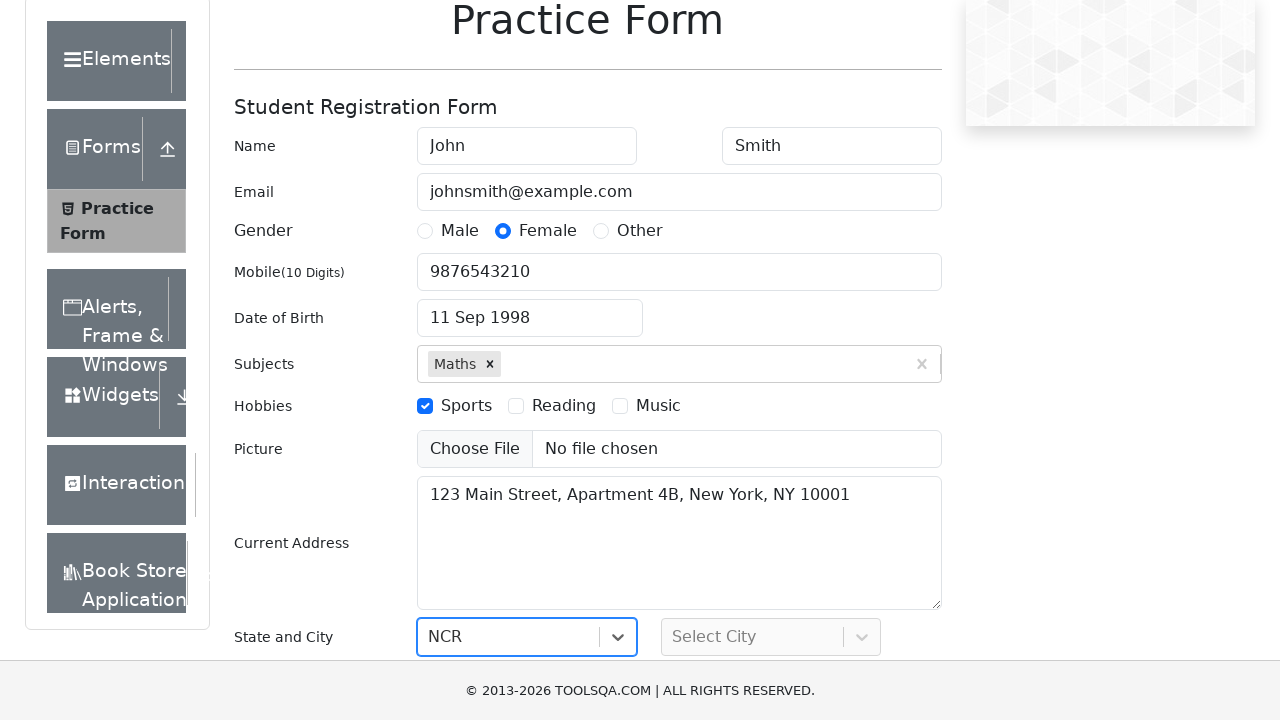

Filled city field with 'Delhi' on #city input
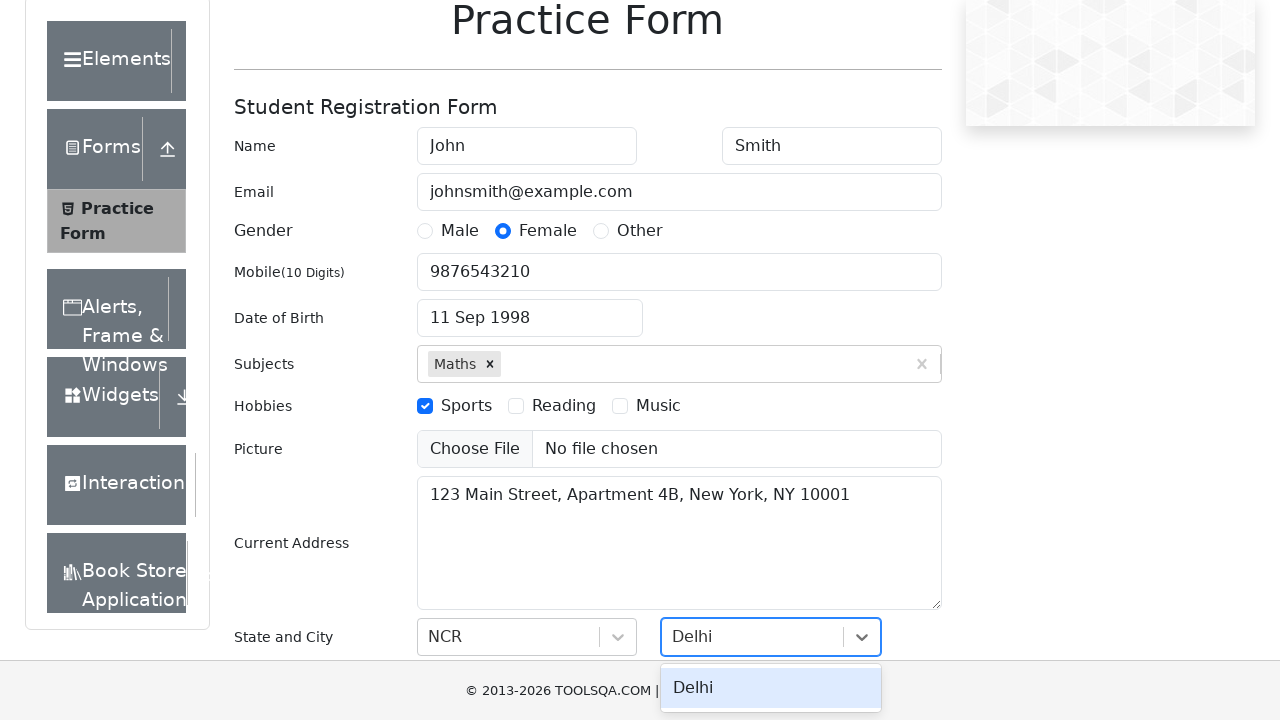

Pressed Enter to confirm city selection
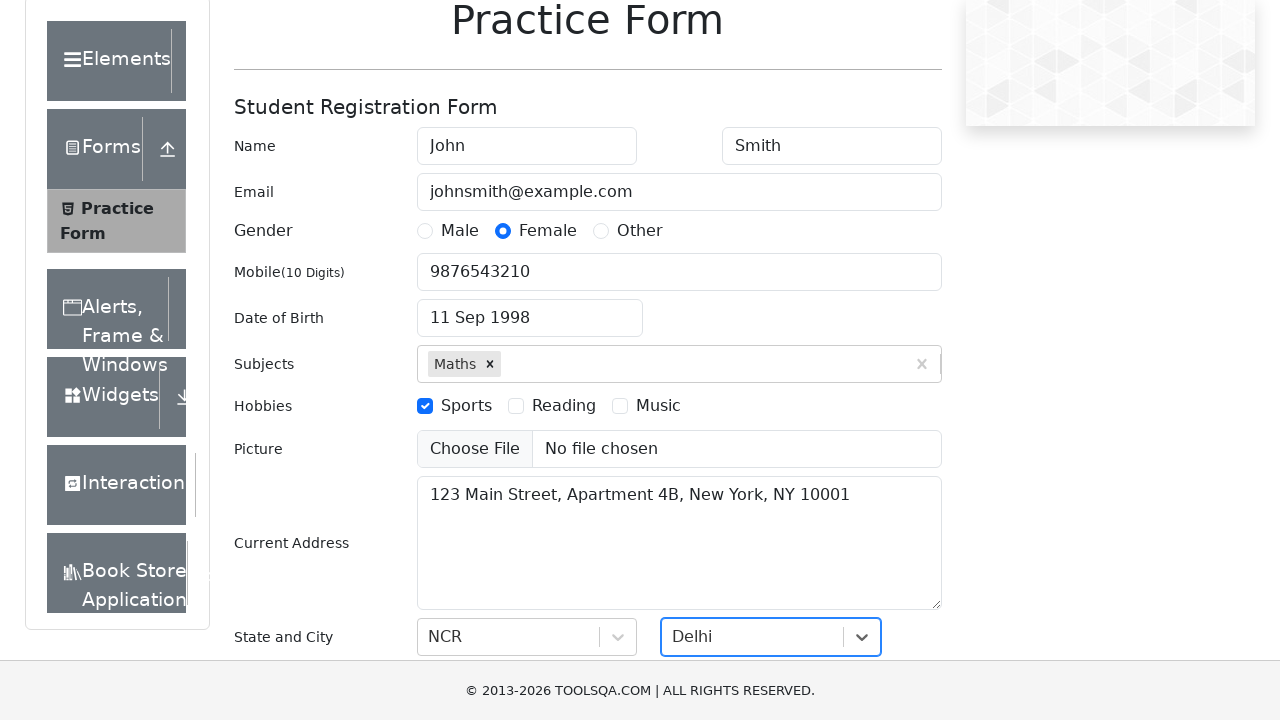

Clicked submit button to submit the form at (885, 499) on #submit
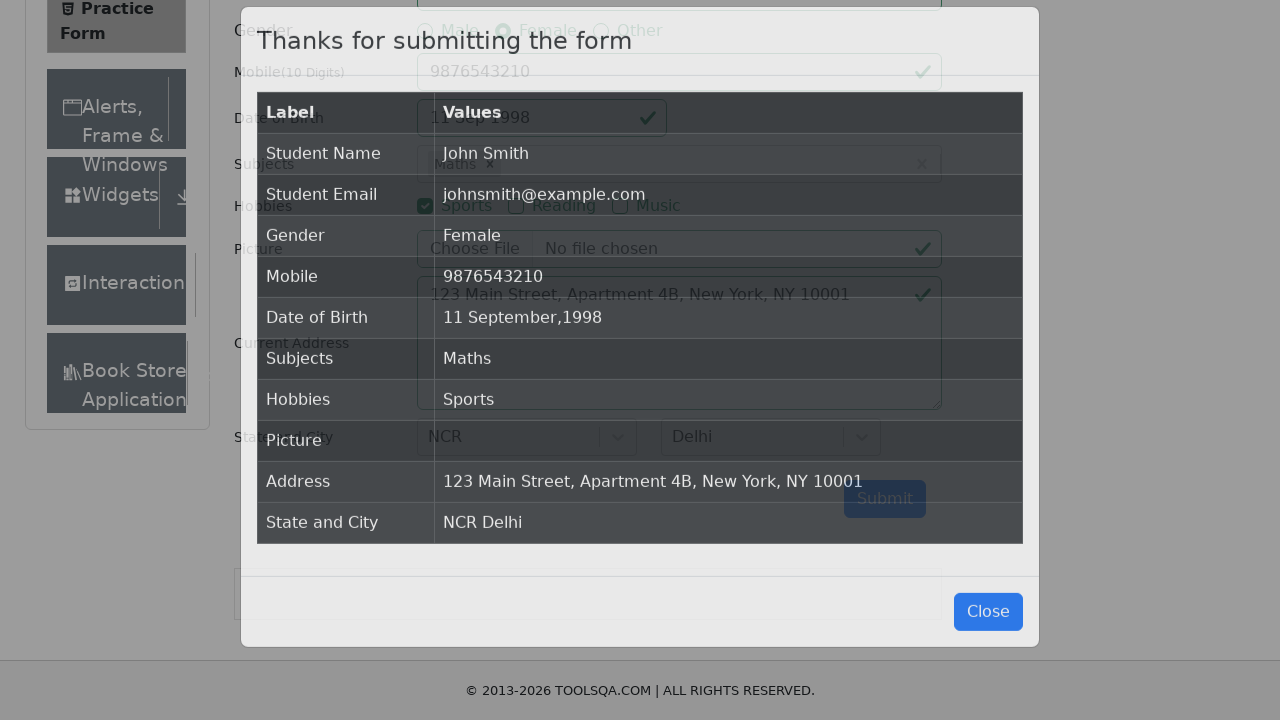

Form submission results loaded successfully
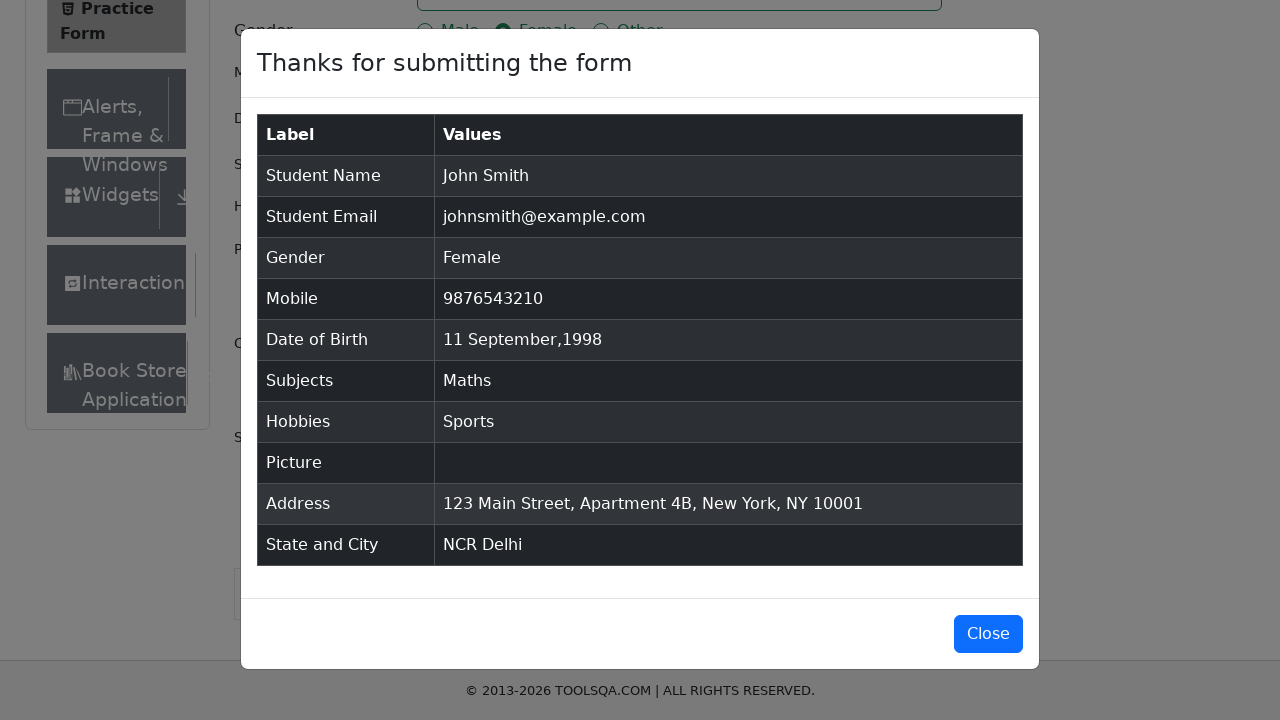

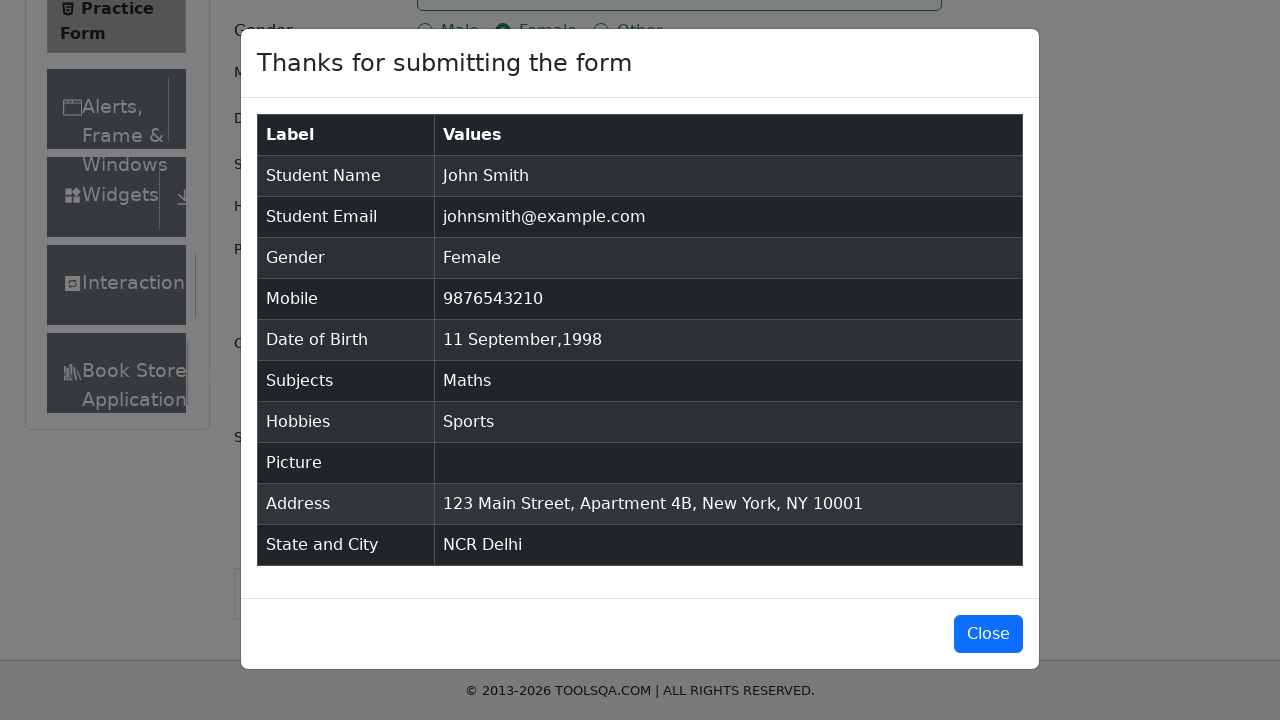